Tests text input functionality by entering text in an input field and clicking a button to update its label

Starting URL: http://uitestingplayground.com/textinput

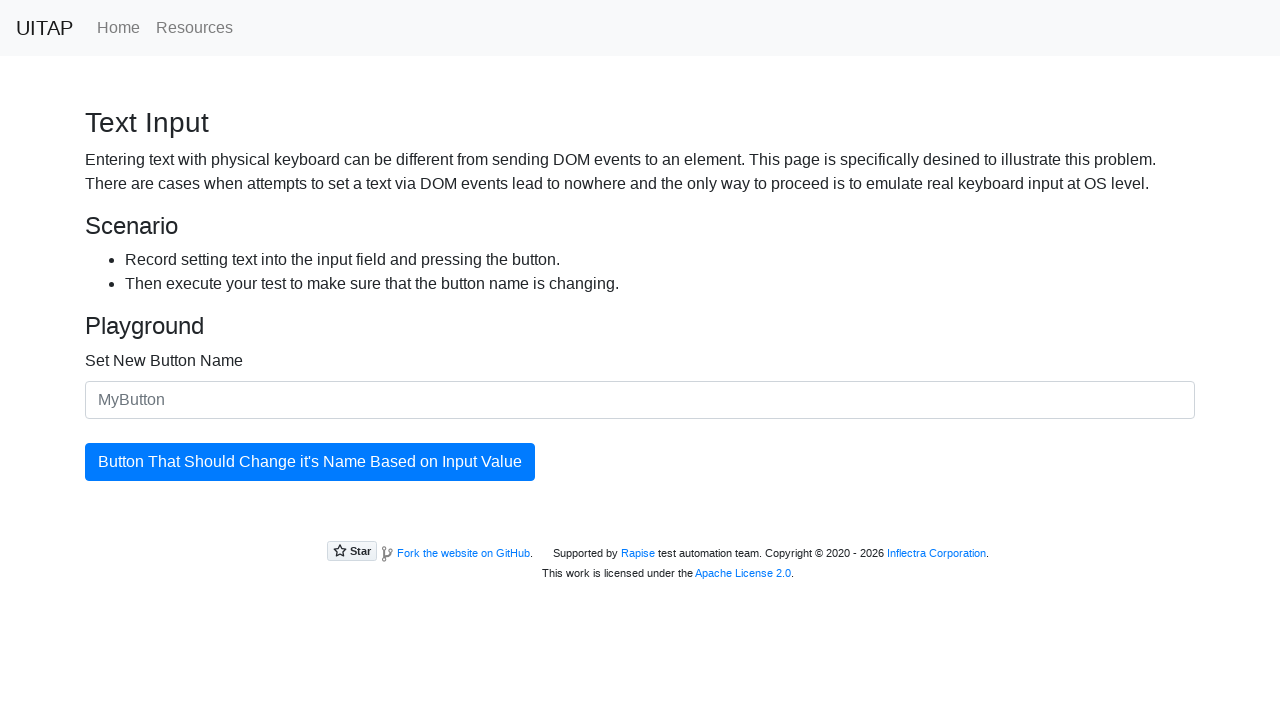

Filled input field with 'SkyPro' on #newButtonName
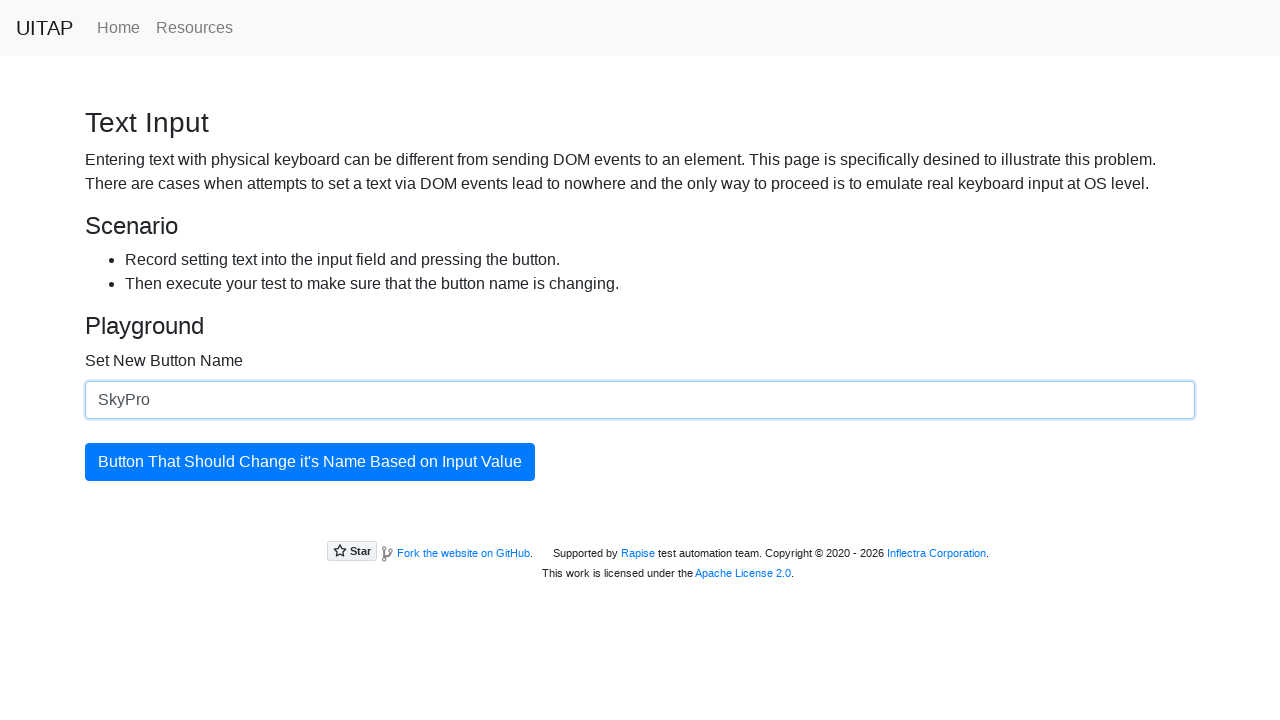

Clicked the update button at (310, 462) on #updatingButton
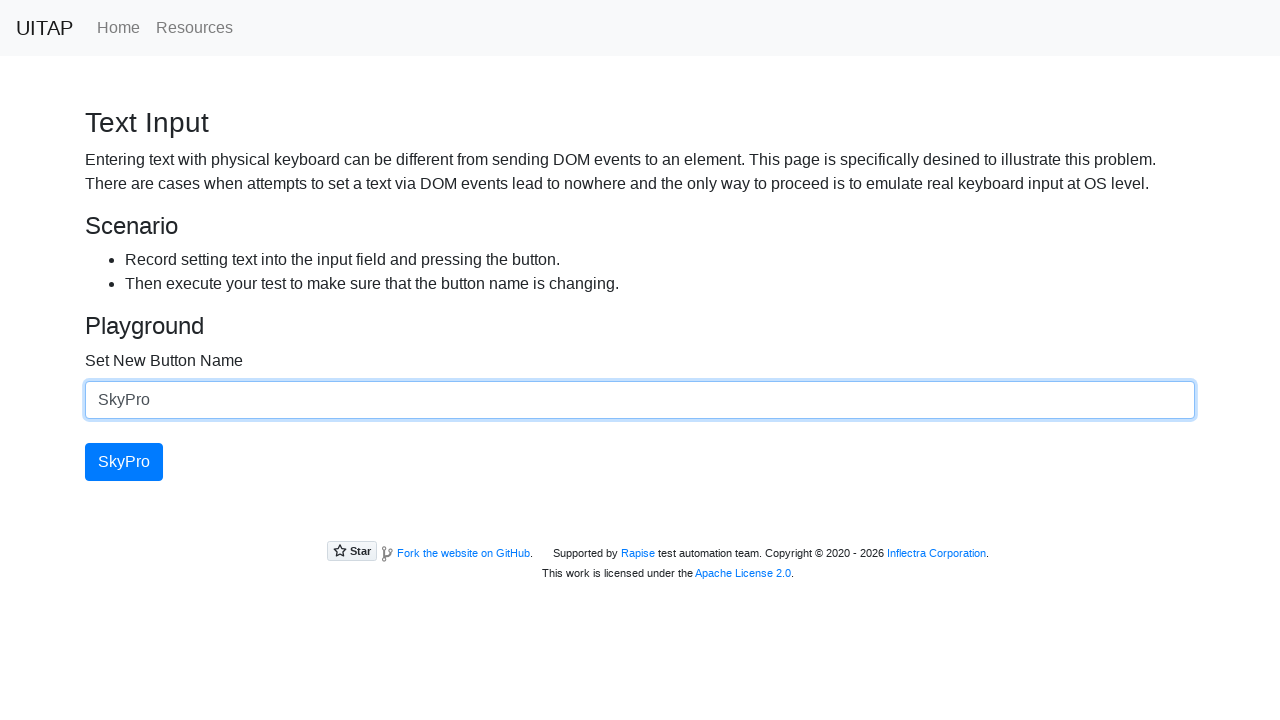

Button text updated to 'SkyPro'
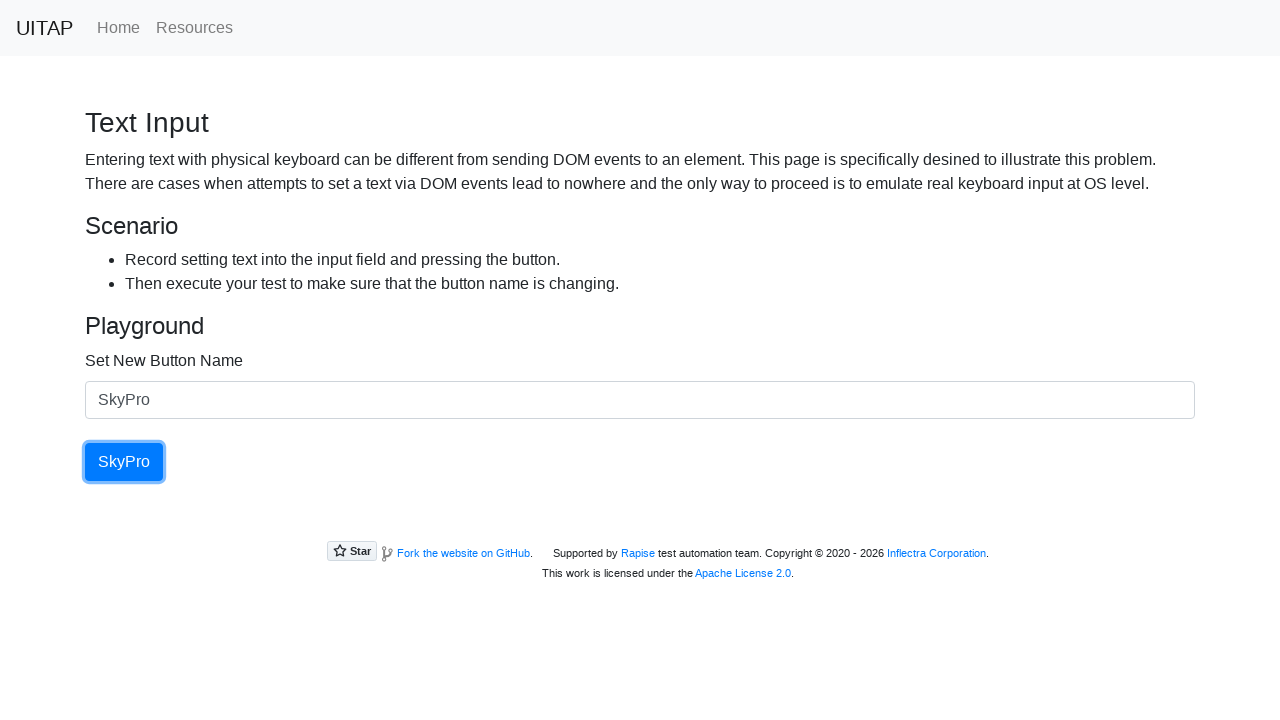

Retrieved button text content
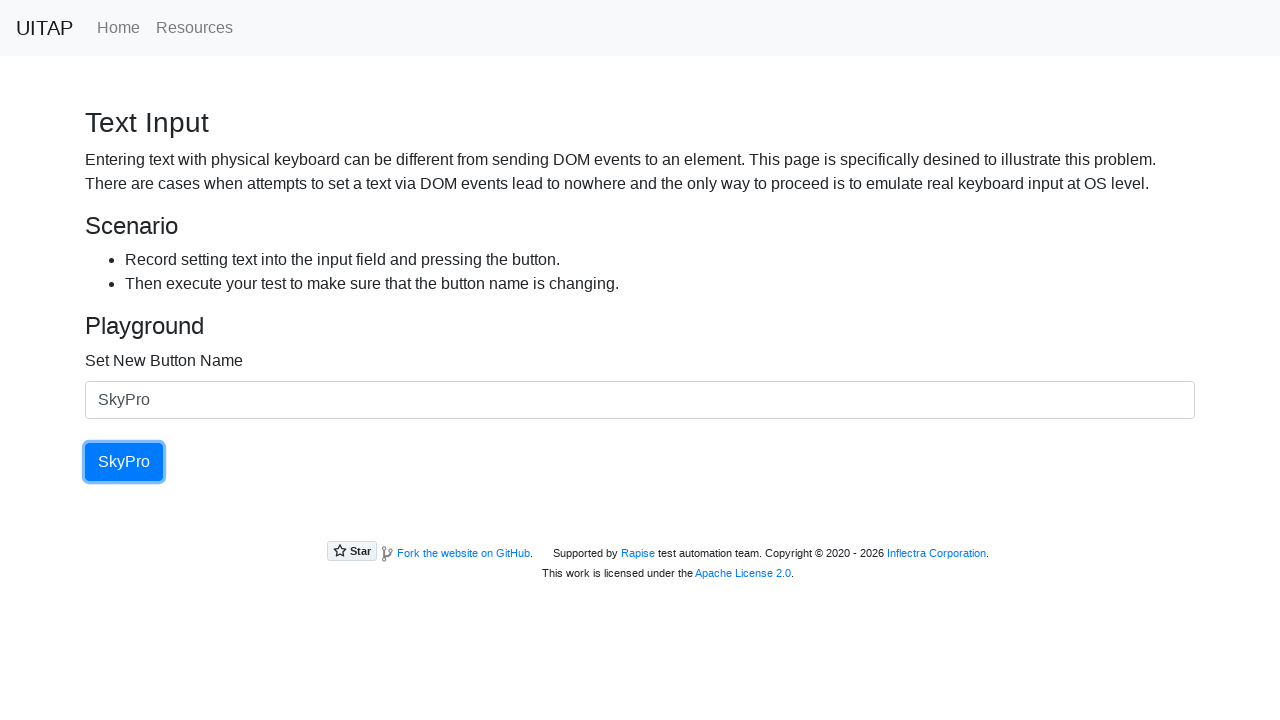

Assertion passed: button text is 'SkyPro'
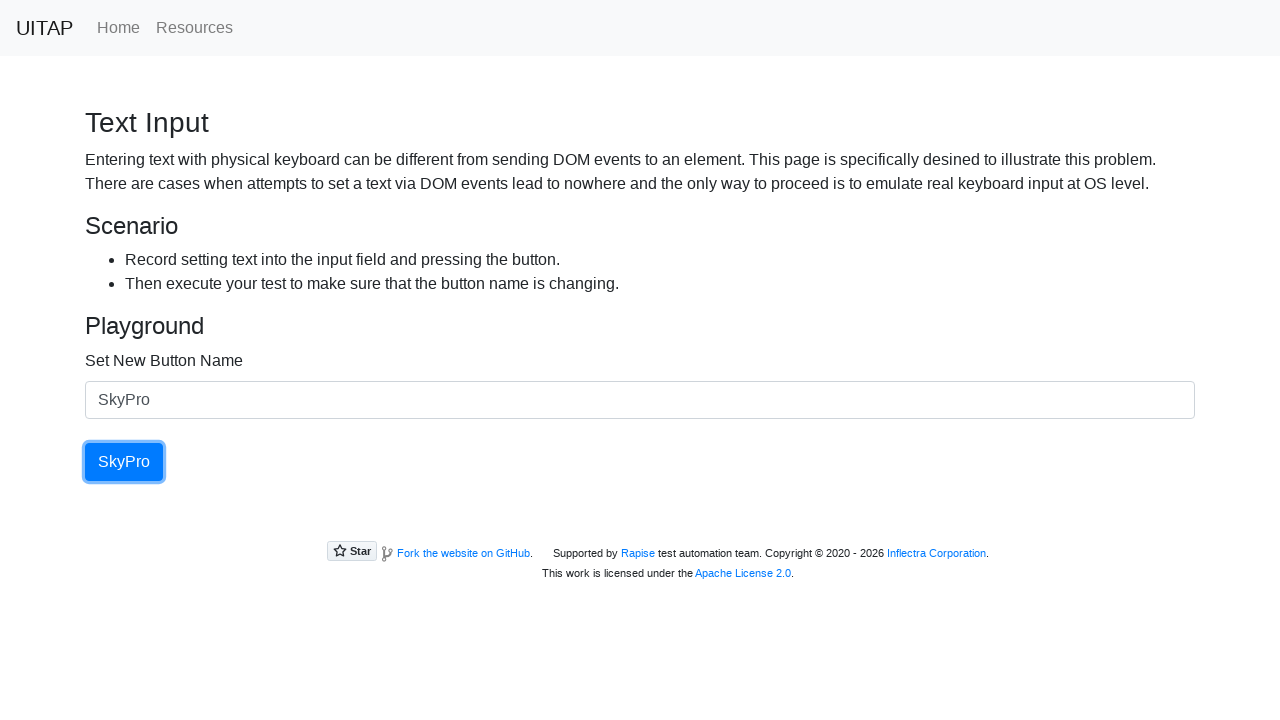

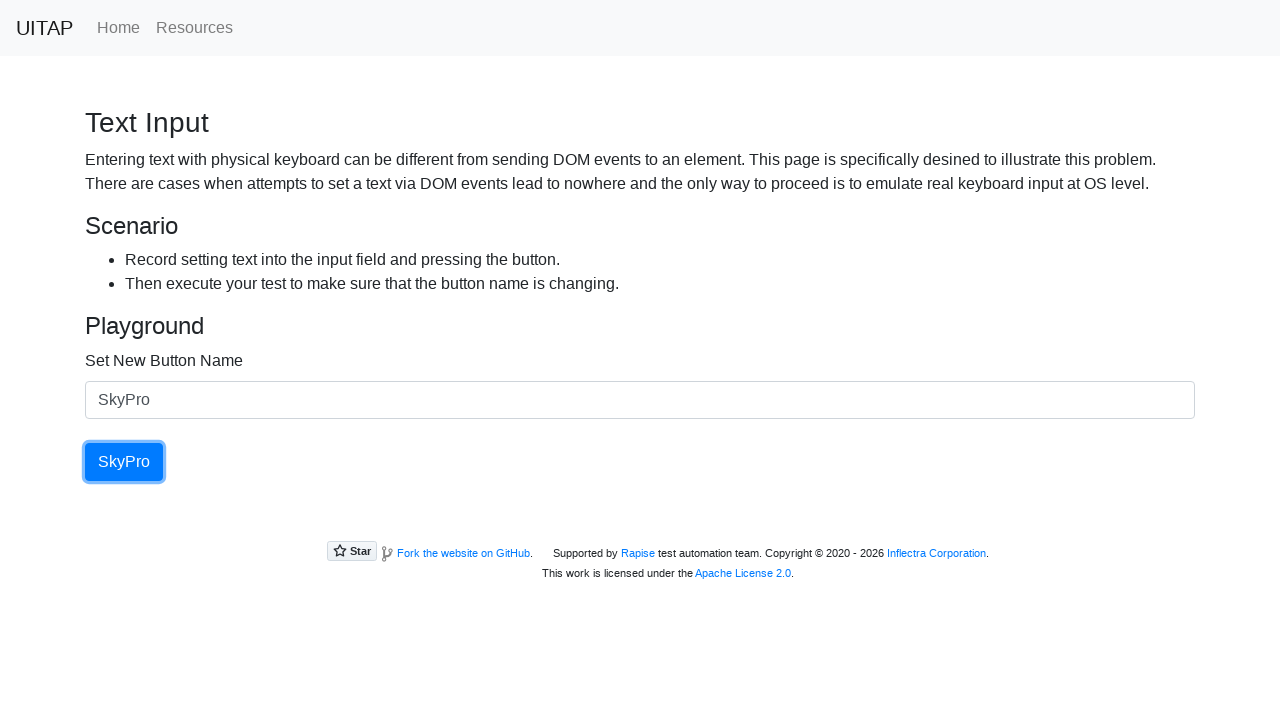